Tests a jQuery UI price range slider by dragging the left slider handle to the right to adjust the minimum price value.

Starting URL: https://www.jqueryscript.net/demo/Price-Range-Slider-jQuery-UI/

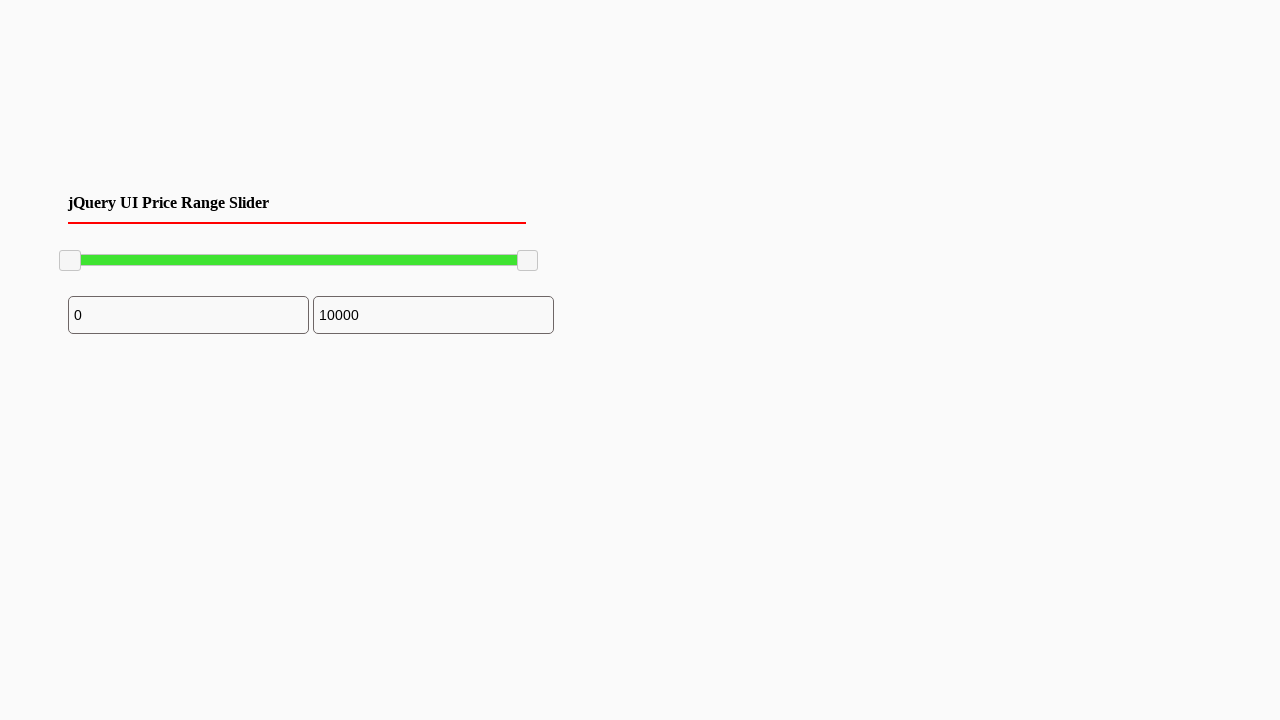

Waited for price range slider handle to be visible
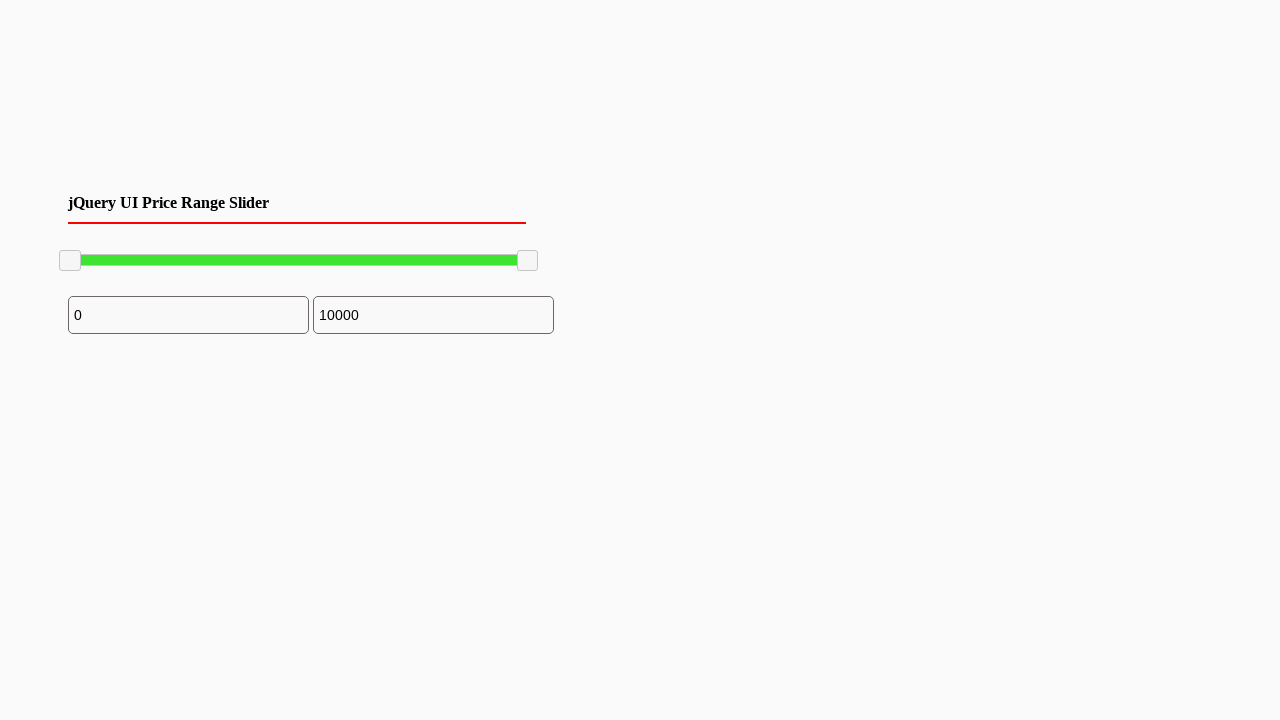

Located the left slider handle element
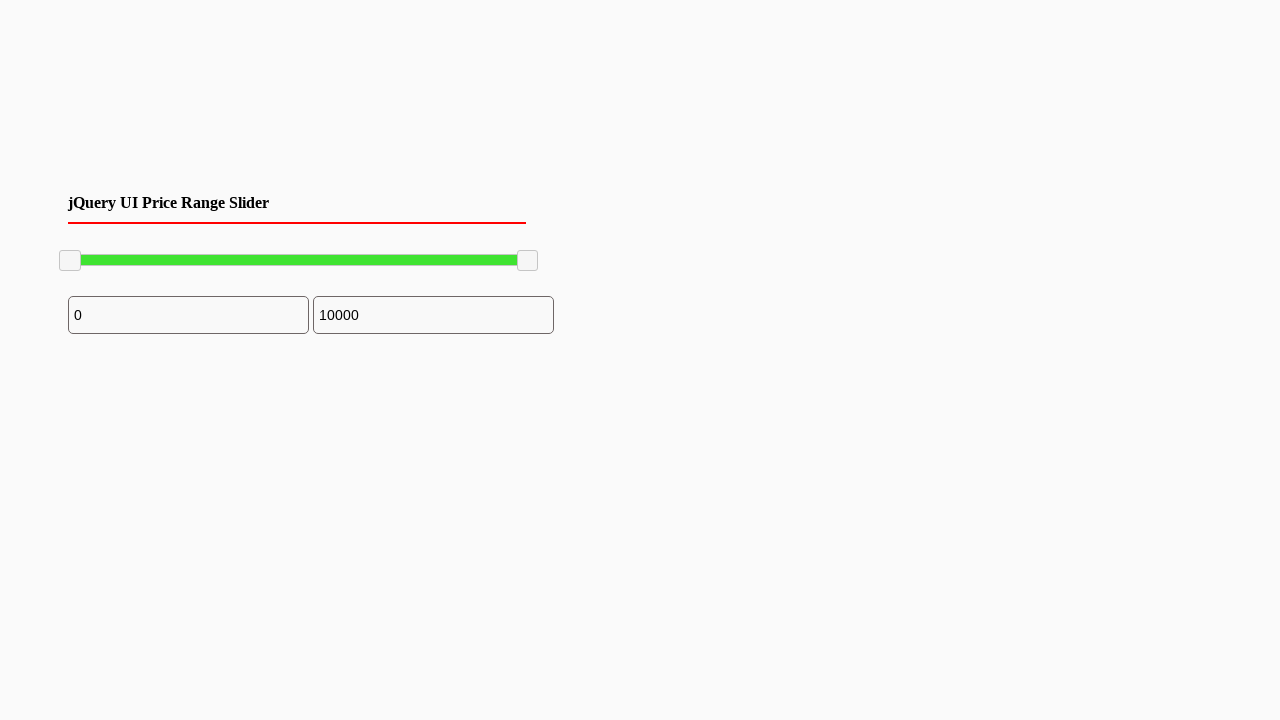

Retrieved bounding box coordinates of the slider handle
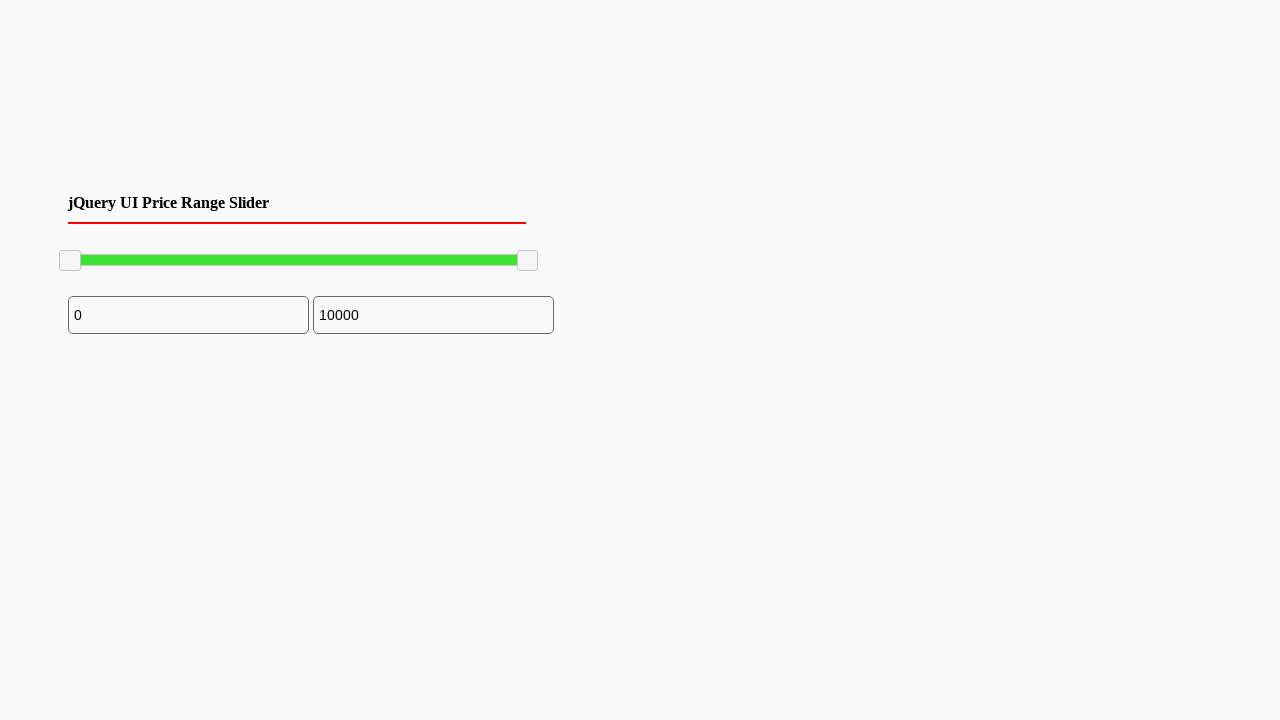

Moved mouse to center of slider handle at (70, 261)
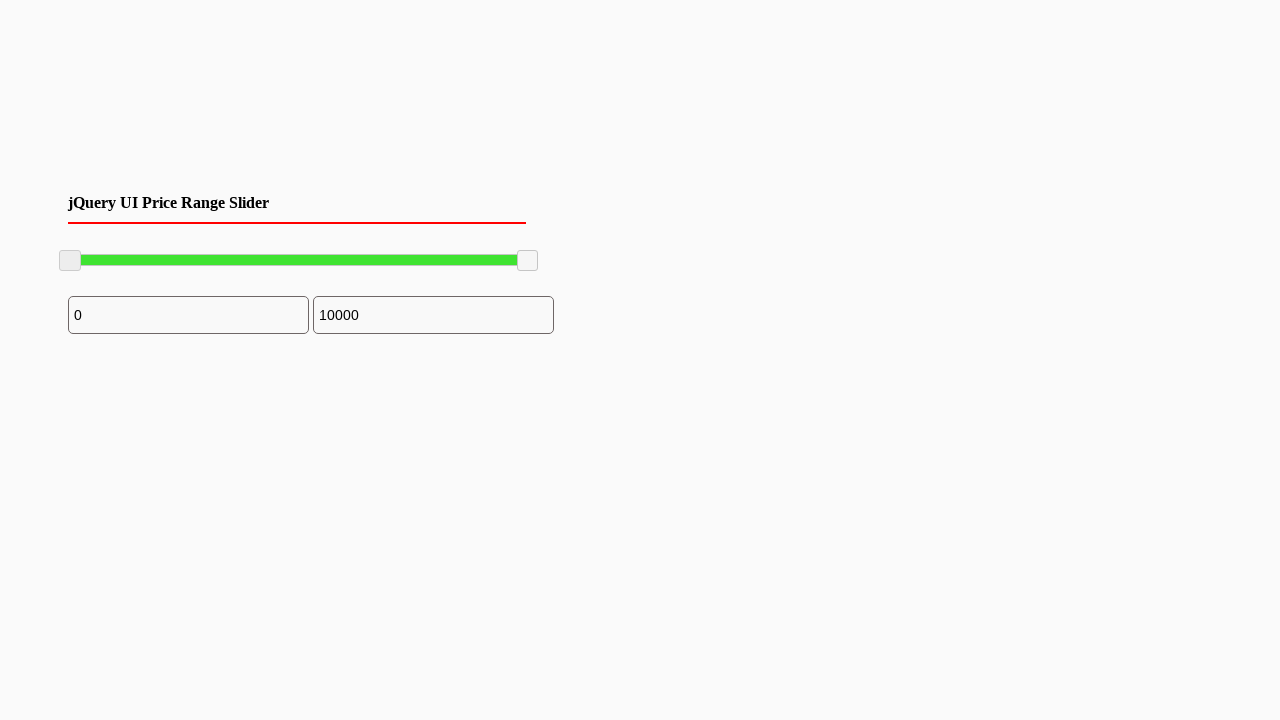

Pressed mouse button down on slider handle at (70, 261)
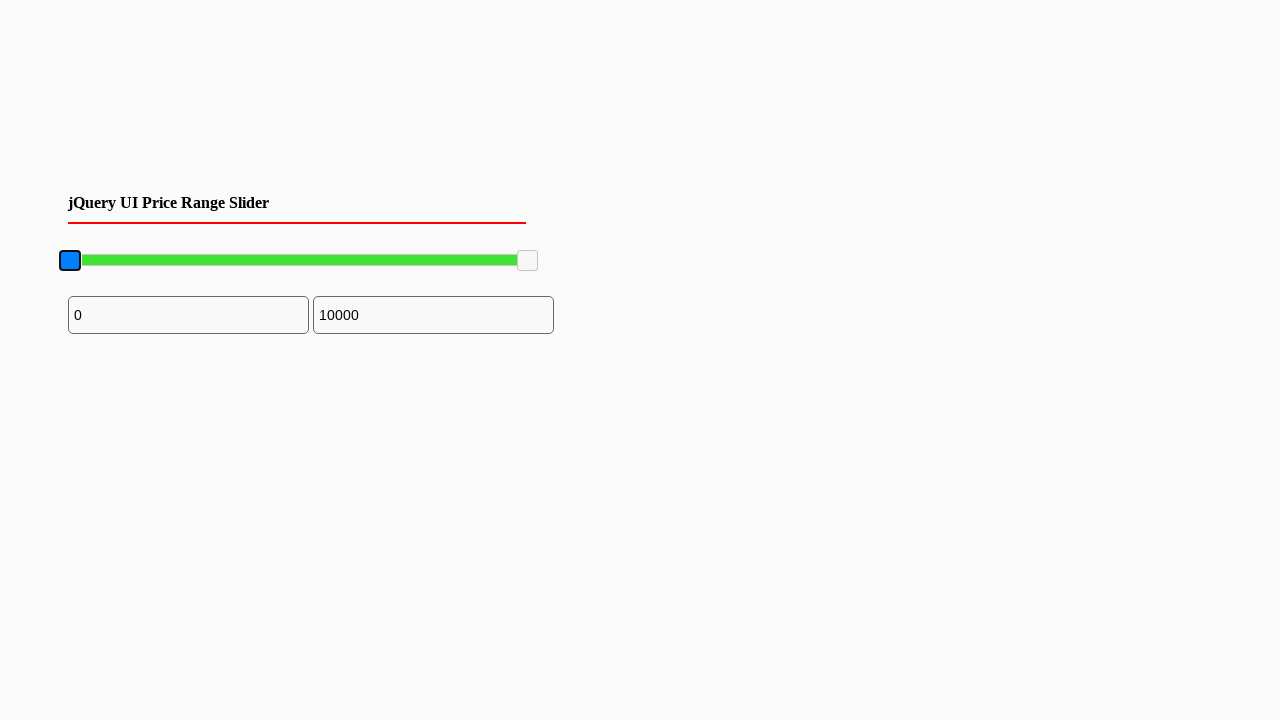

Dragged slider handle 100 pixels to the right to adjust minimum price at (170, 261)
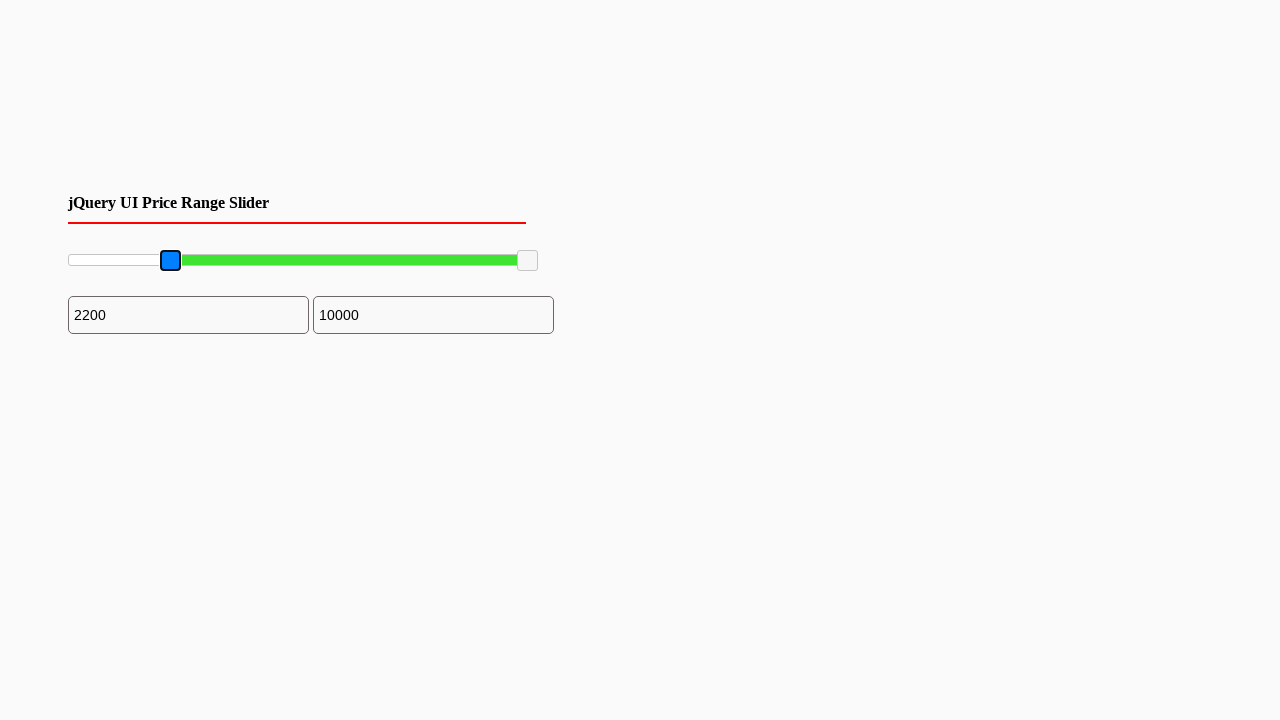

Released mouse button to complete slider drag at (170, 261)
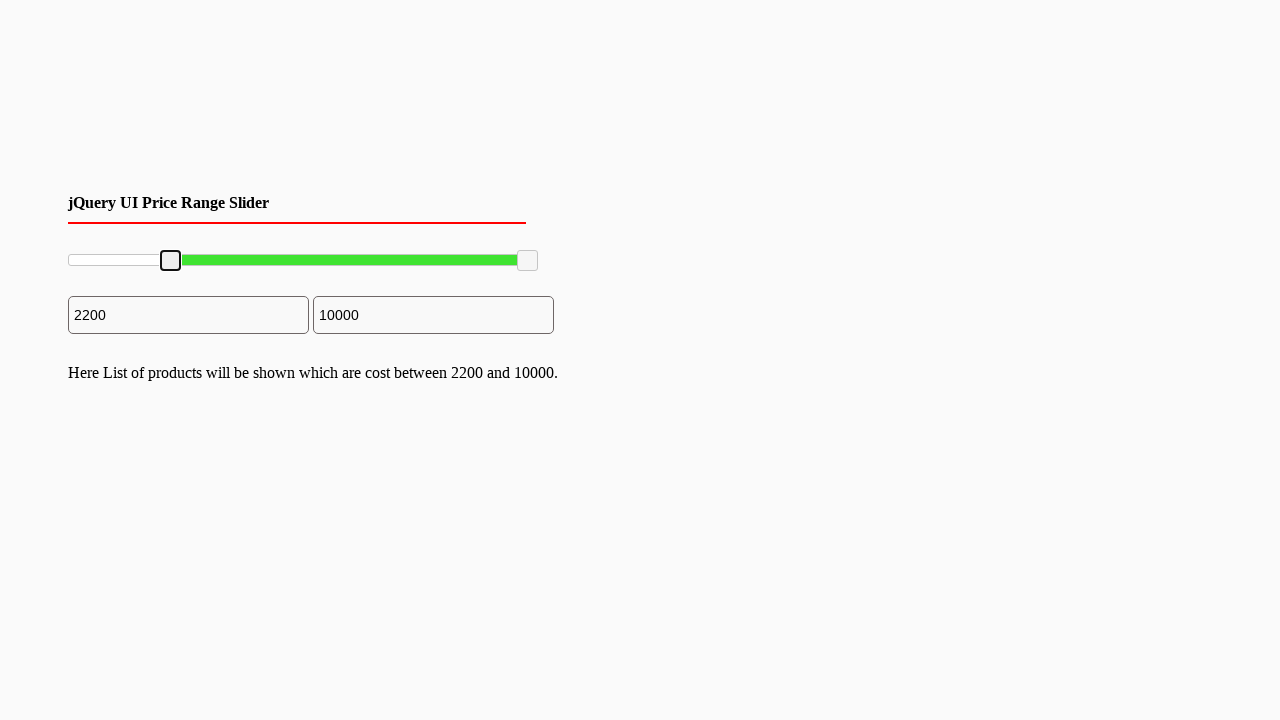

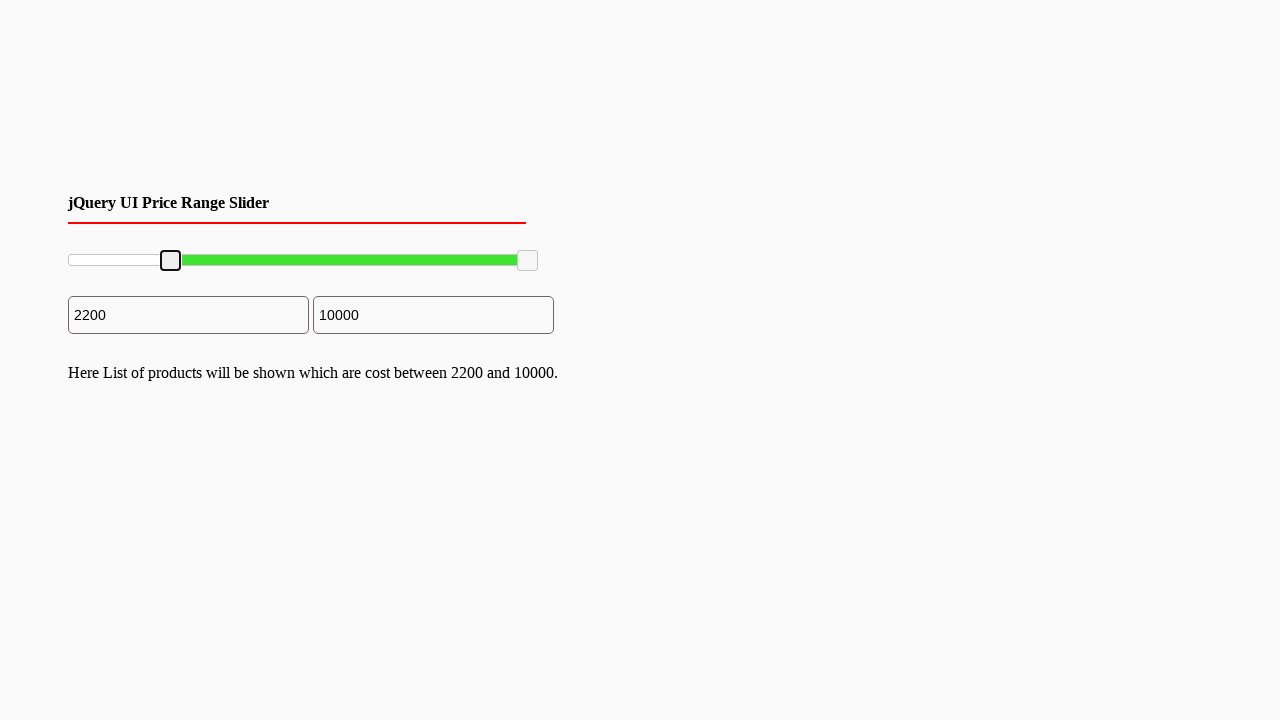